Tests iframe interaction by switching to an iframe, clicking a button inside it, then switching back to the main page and clicking the home link

Starting URL: https://www.w3schools.com/js/tryit.asp?filename=tryjs_myfirst

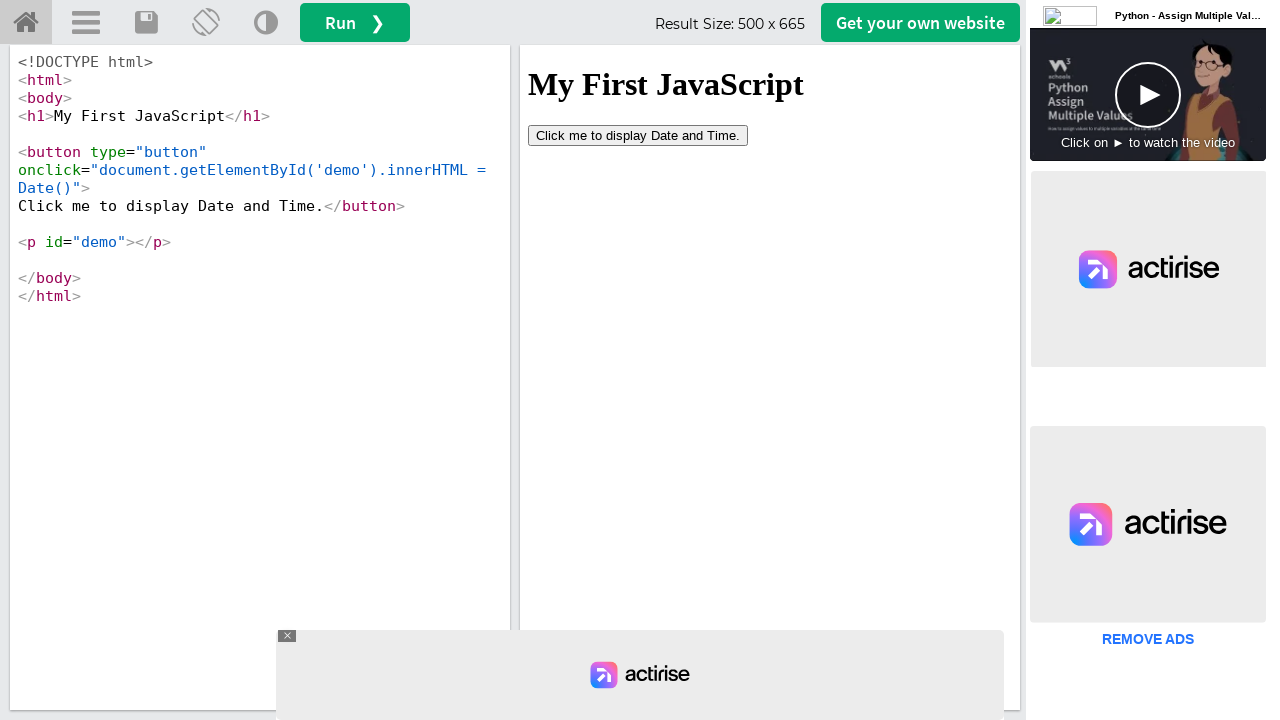

Located iframe with id 'iframeResult'
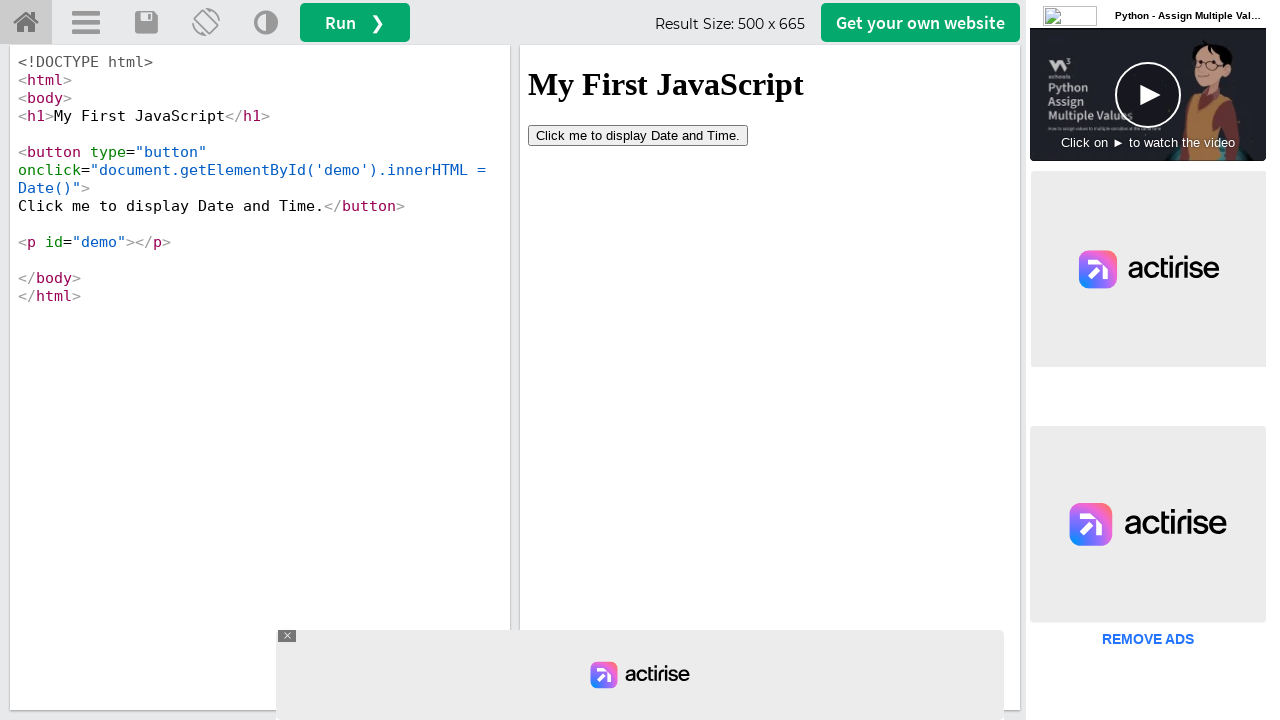

Clicked button inside iframe at (638, 135) on #iframeResult >> internal:control=enter-frame >> button[type='button']
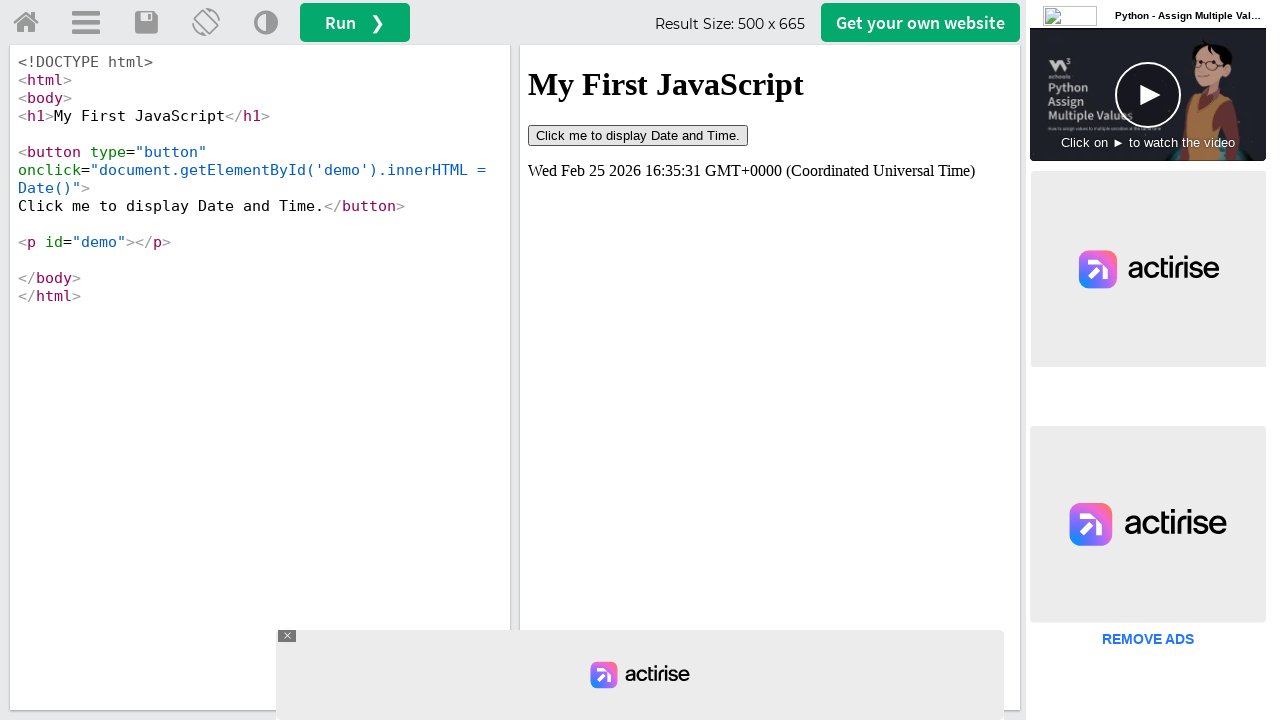

Clicked home link on main page at (26, 23) on #tryhome
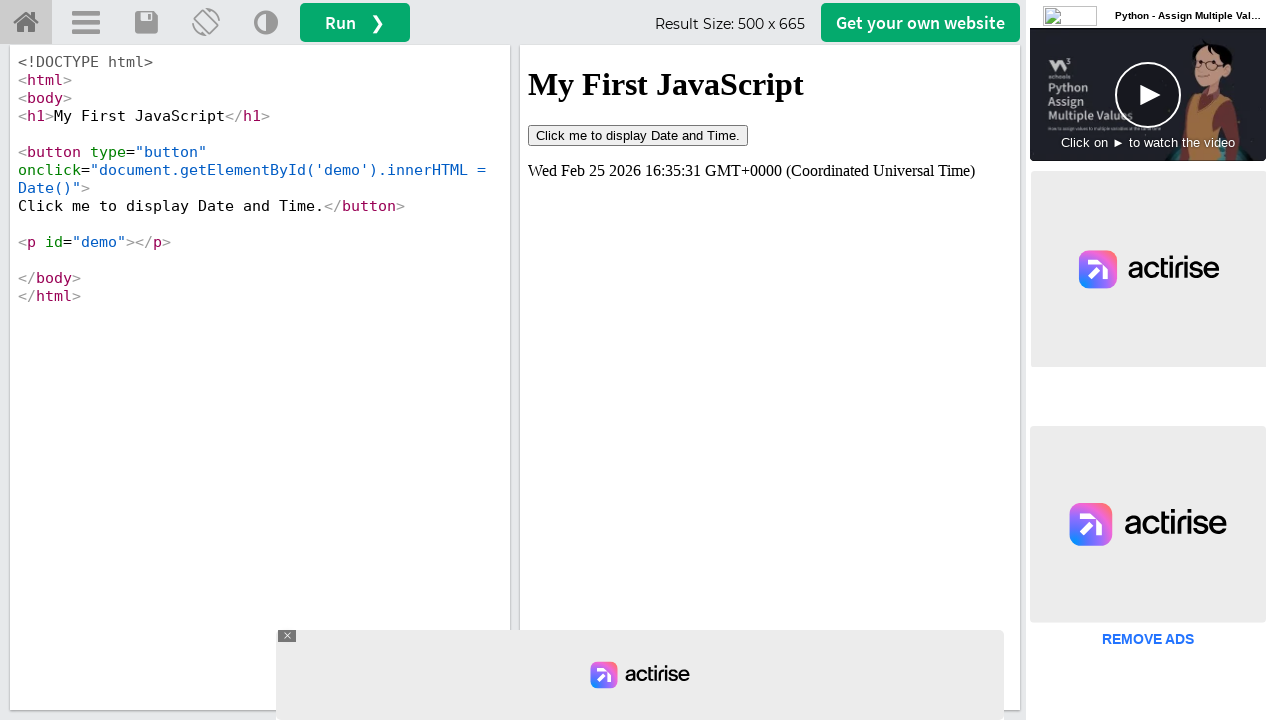

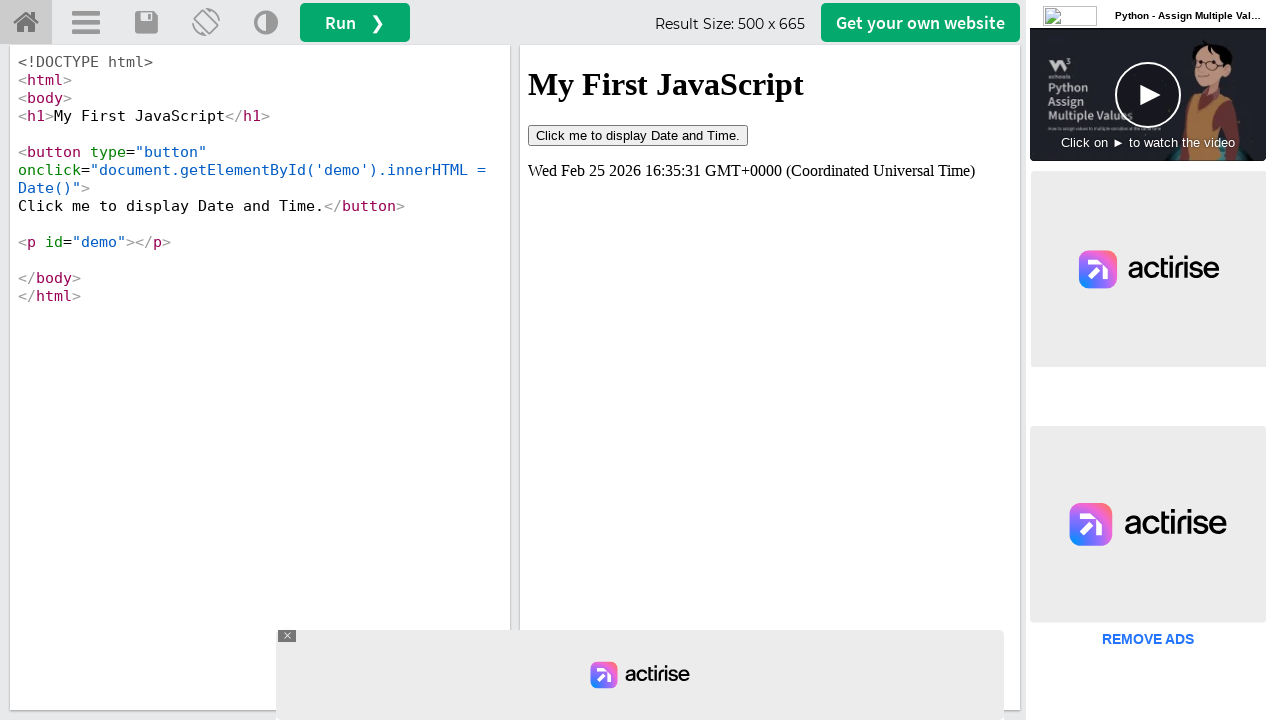